Tests checkbox functionality on a practice automation page by clicking a checkbox, verifying its selection state, clicking it again, and verifying it becomes unselected. Also counts the total number of checkboxes on the page.

Starting URL: https://rahulshettyacademy.com/AutomationPractice/

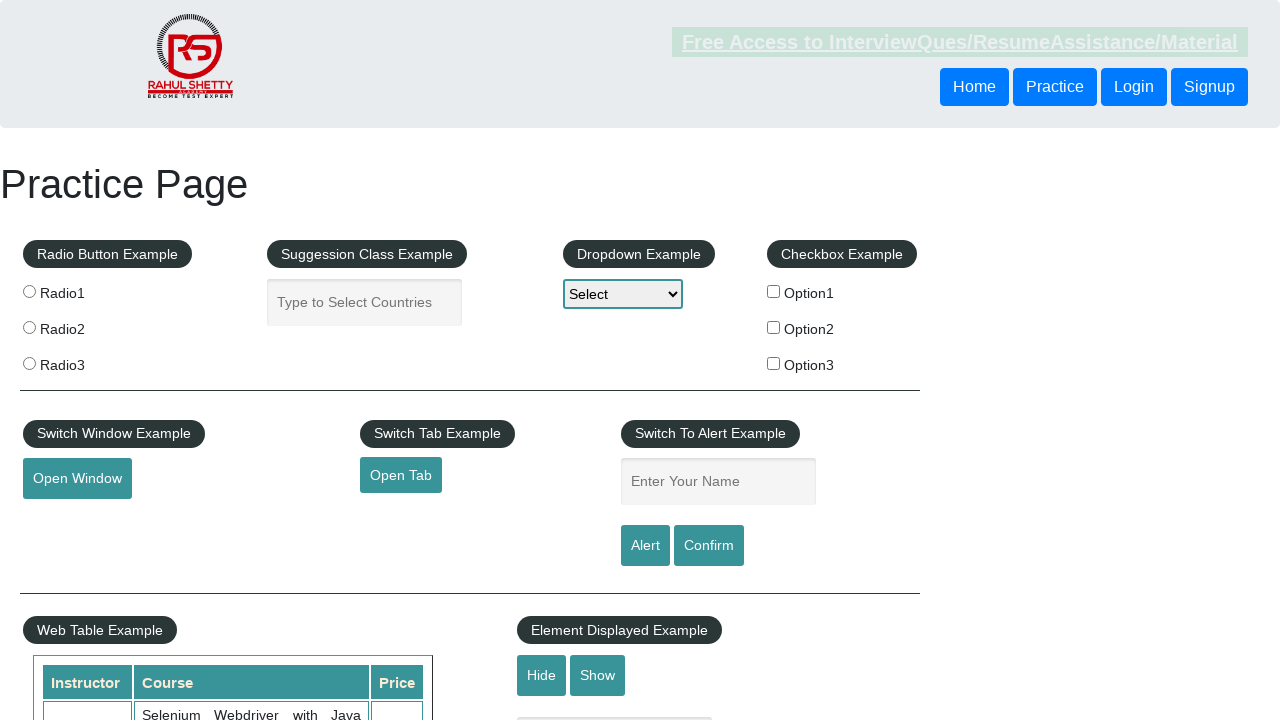

Clicked the first checkbox option to select it at (774, 291) on #checkBoxOption1
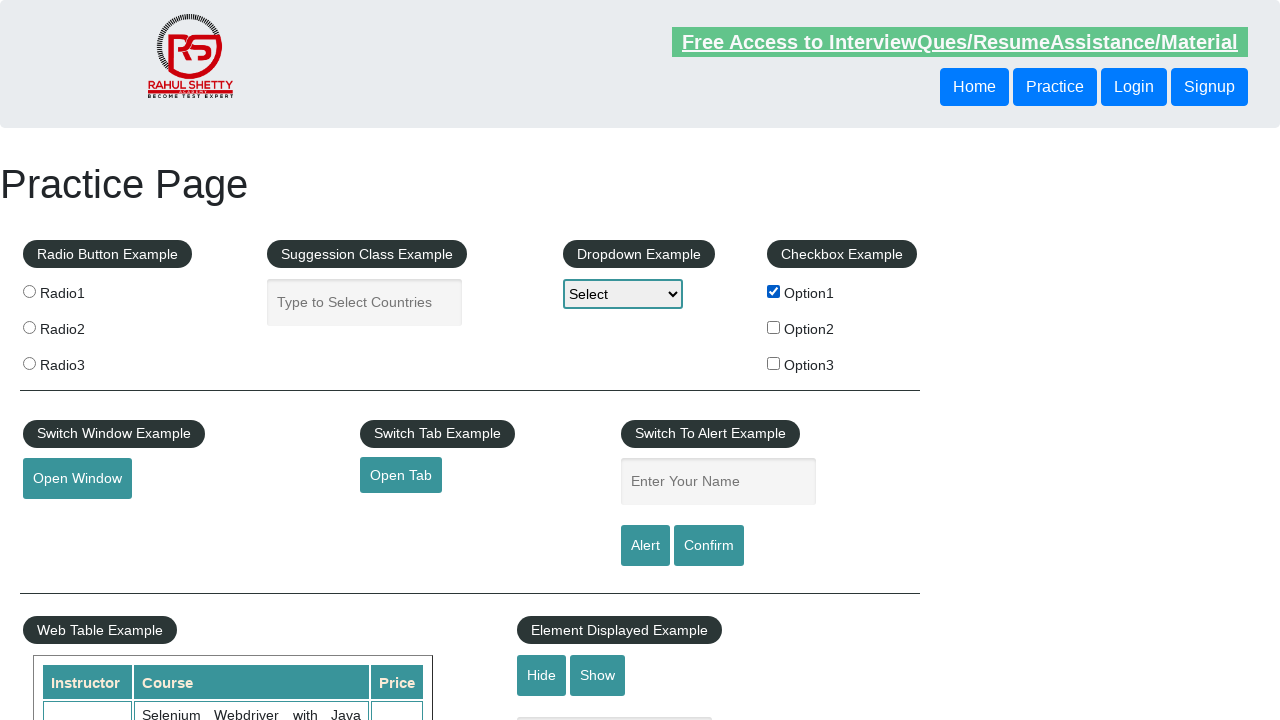

Verified that the first checkbox is selected
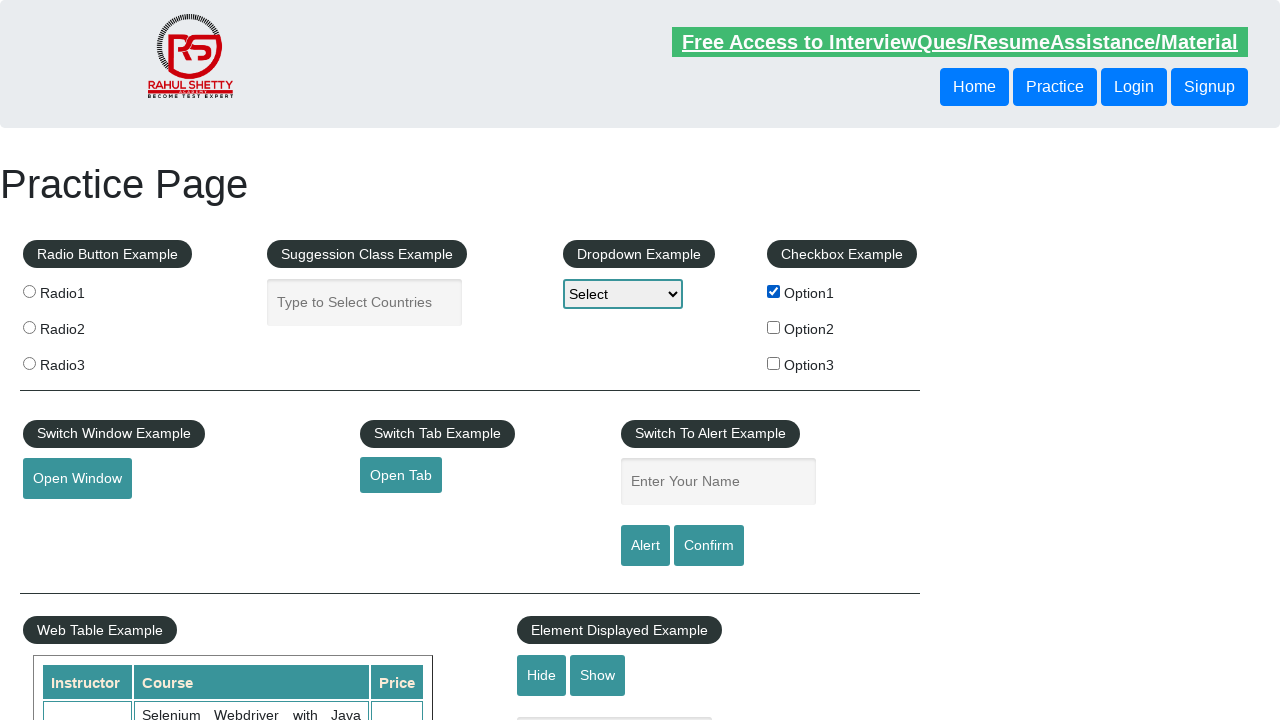

Clicked the first checkbox again to unselect it at (774, 291) on #checkBoxOption1
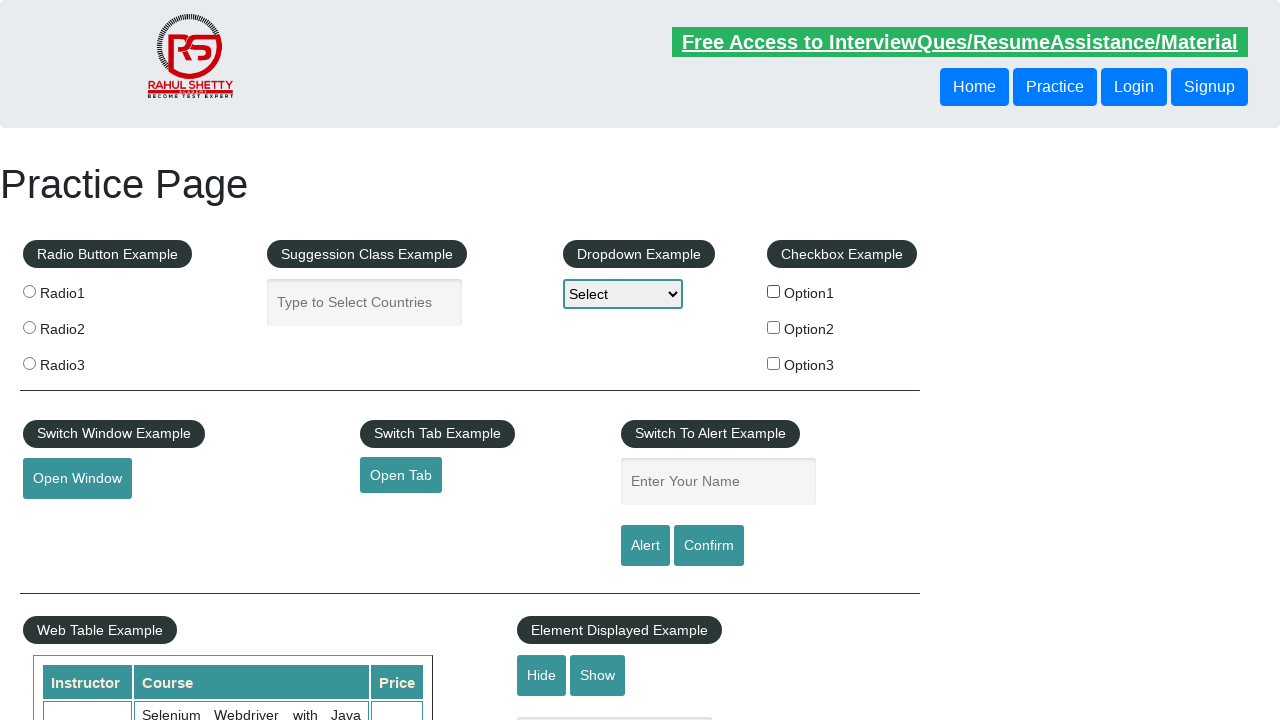

Verified that the first checkbox is now unselected
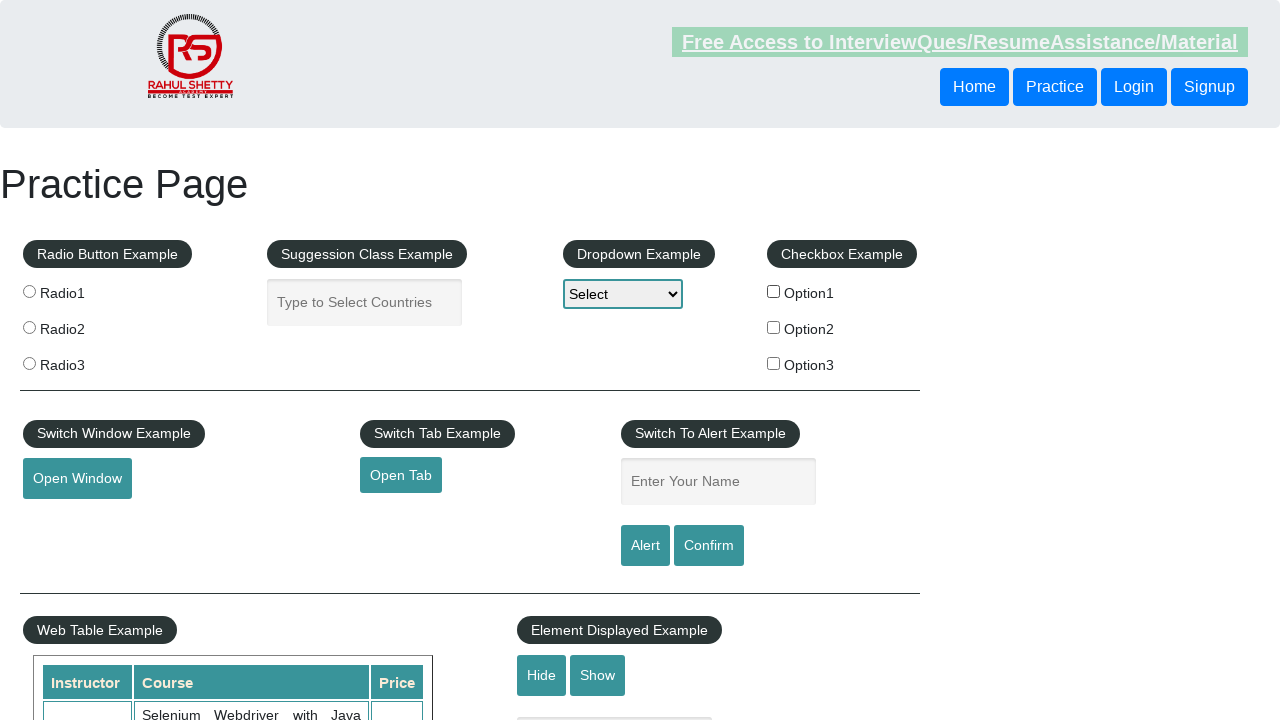

Located all checkbox elements on the page
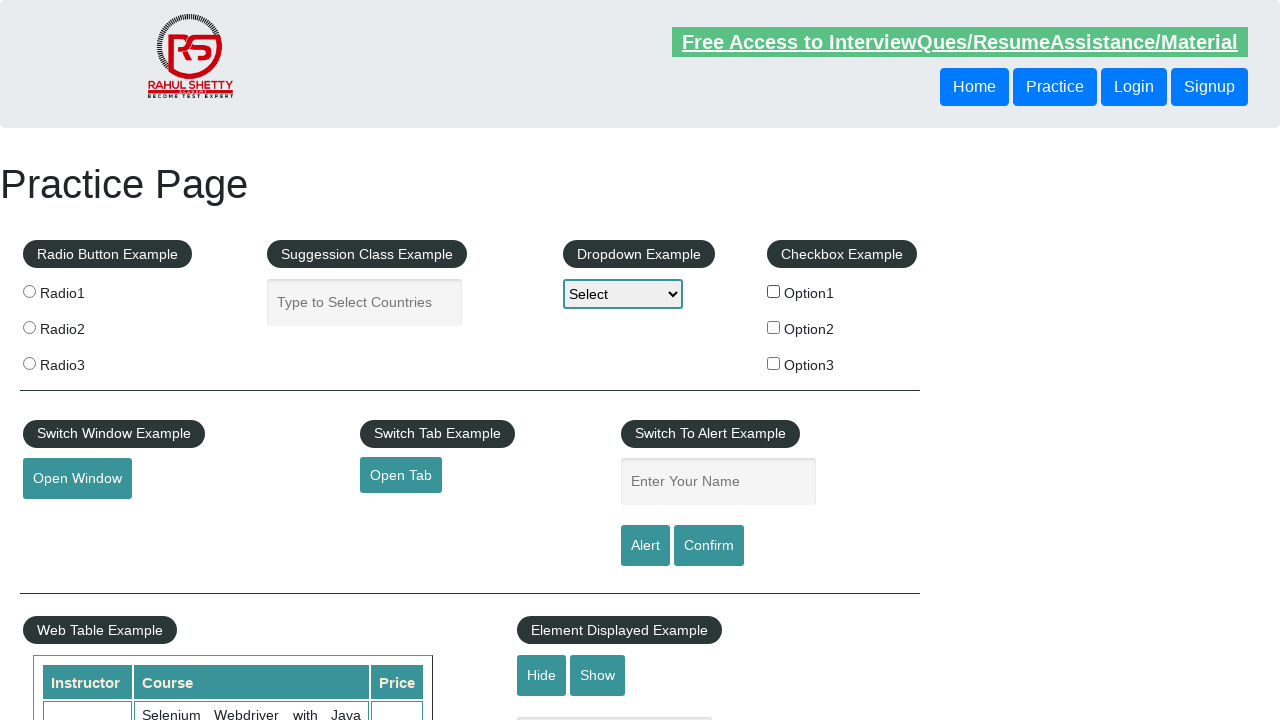

Counted total checkboxes on the page: 3
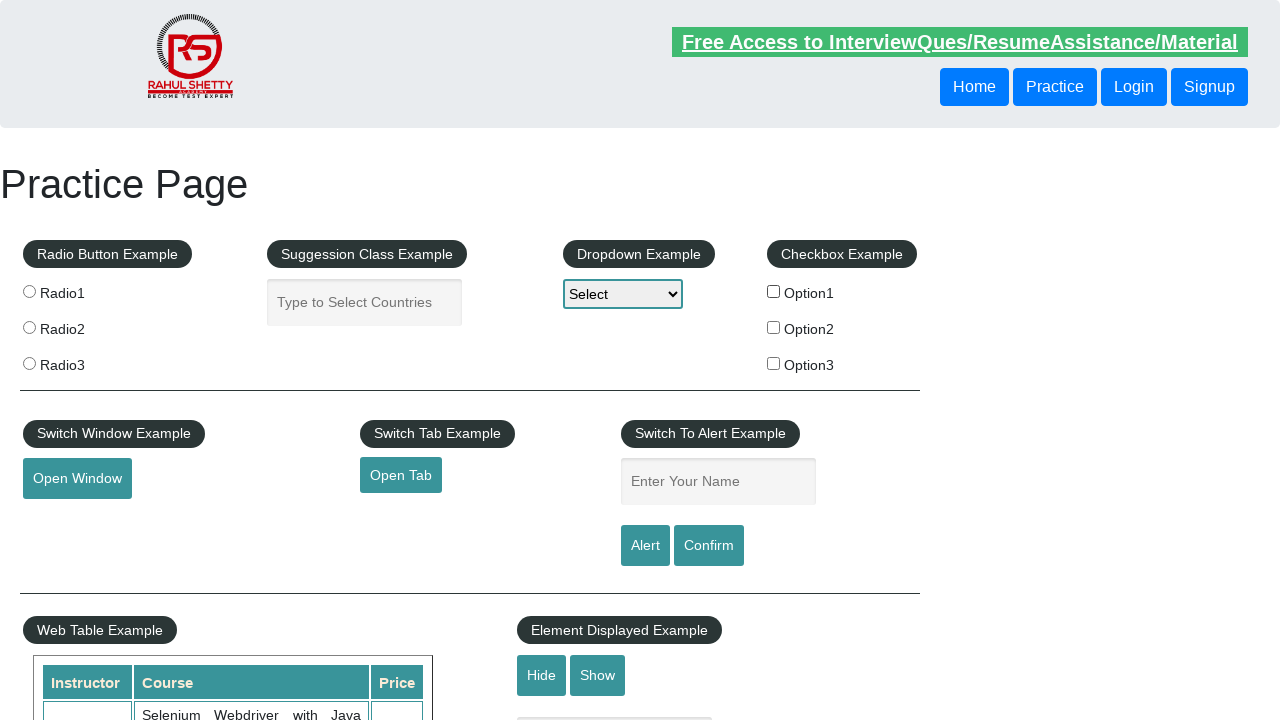

Printed total checkbox count: 3
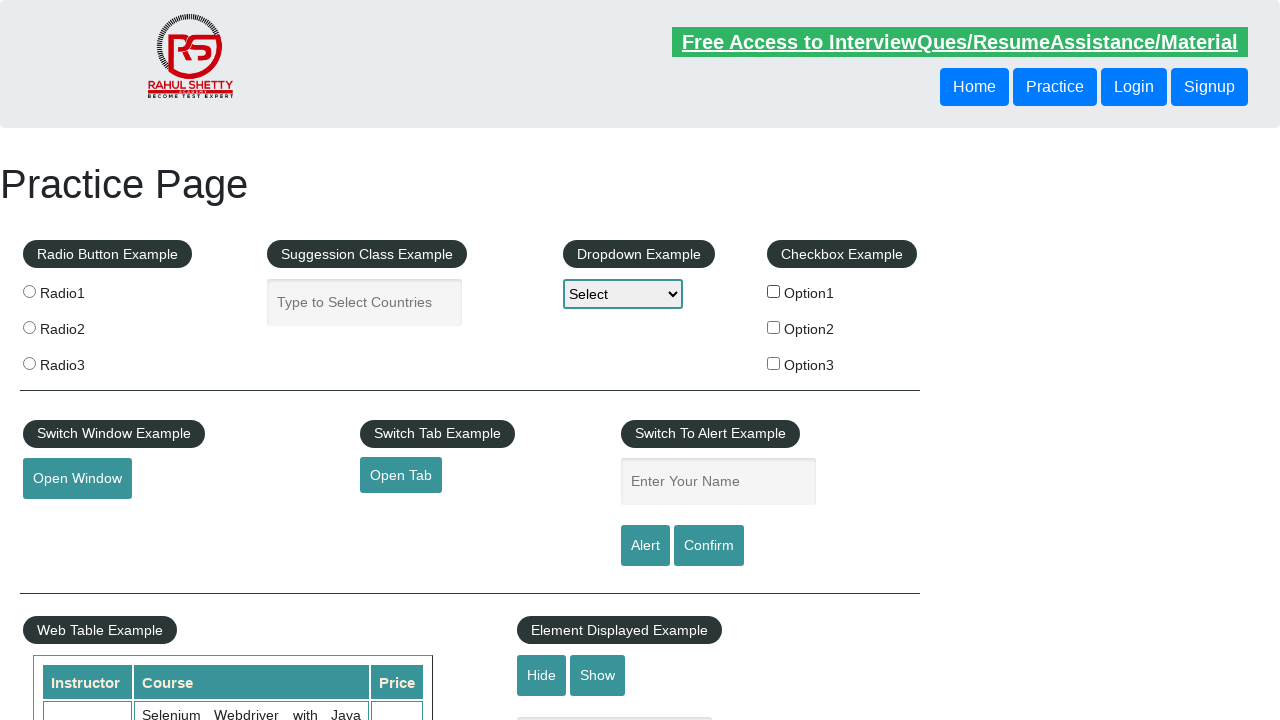

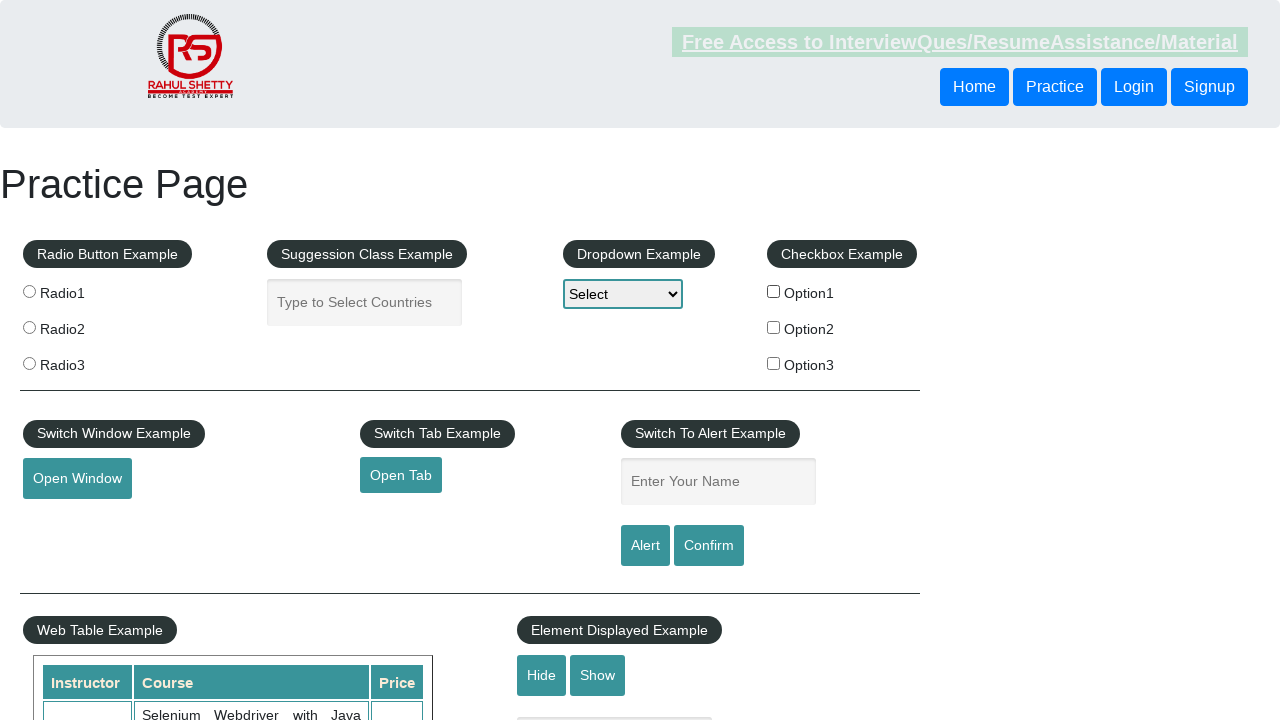